Tests keyboard shortcuts (Ctrl+d, Ctrl+i, Ctrl+h, Ctrl+k) for toggling different views and panels in the Elan IDE

Starting URL: https://elan-language.github.io/LanguageAndIDE/

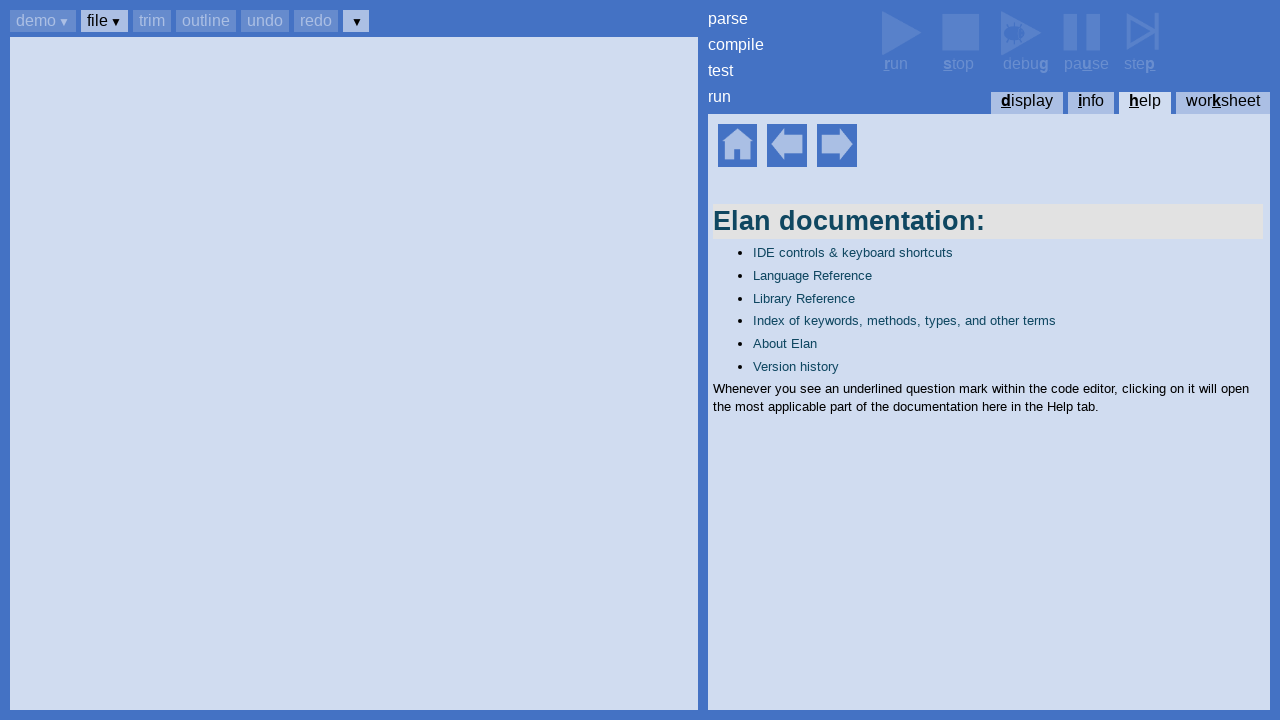

Waited for help home panel to be visible
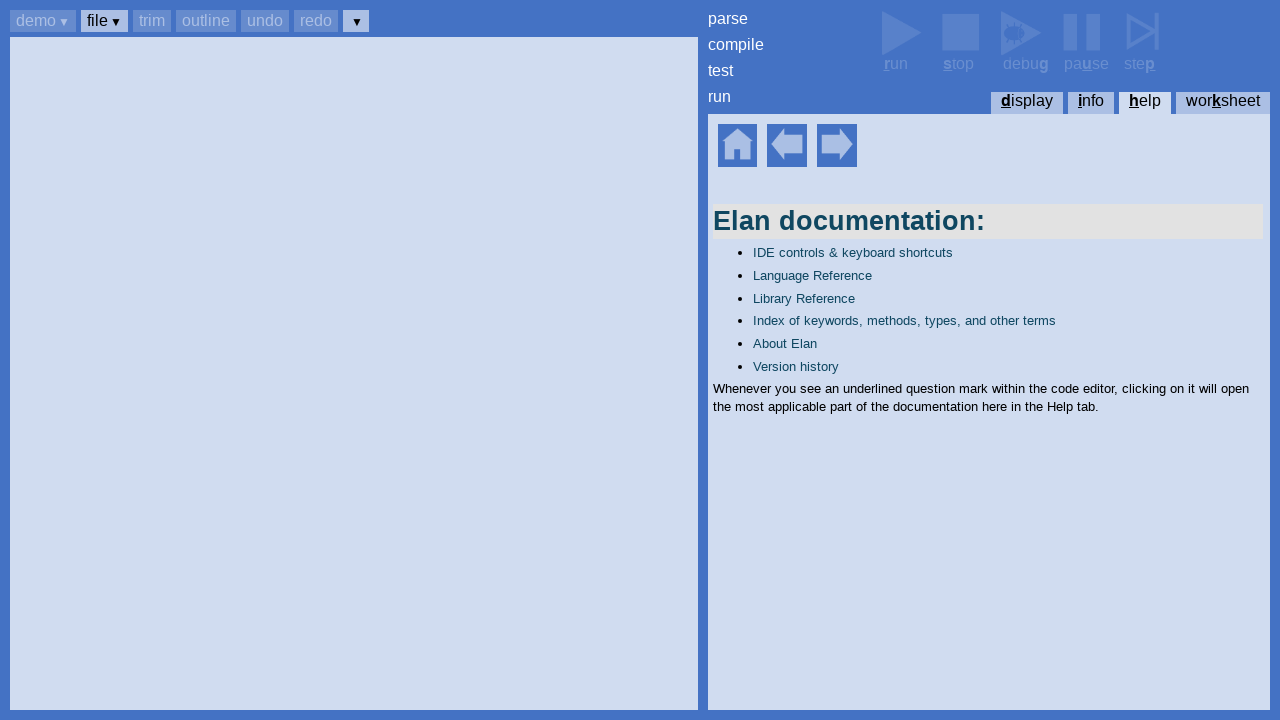

Pressed Ctrl+d to open debug/display panel
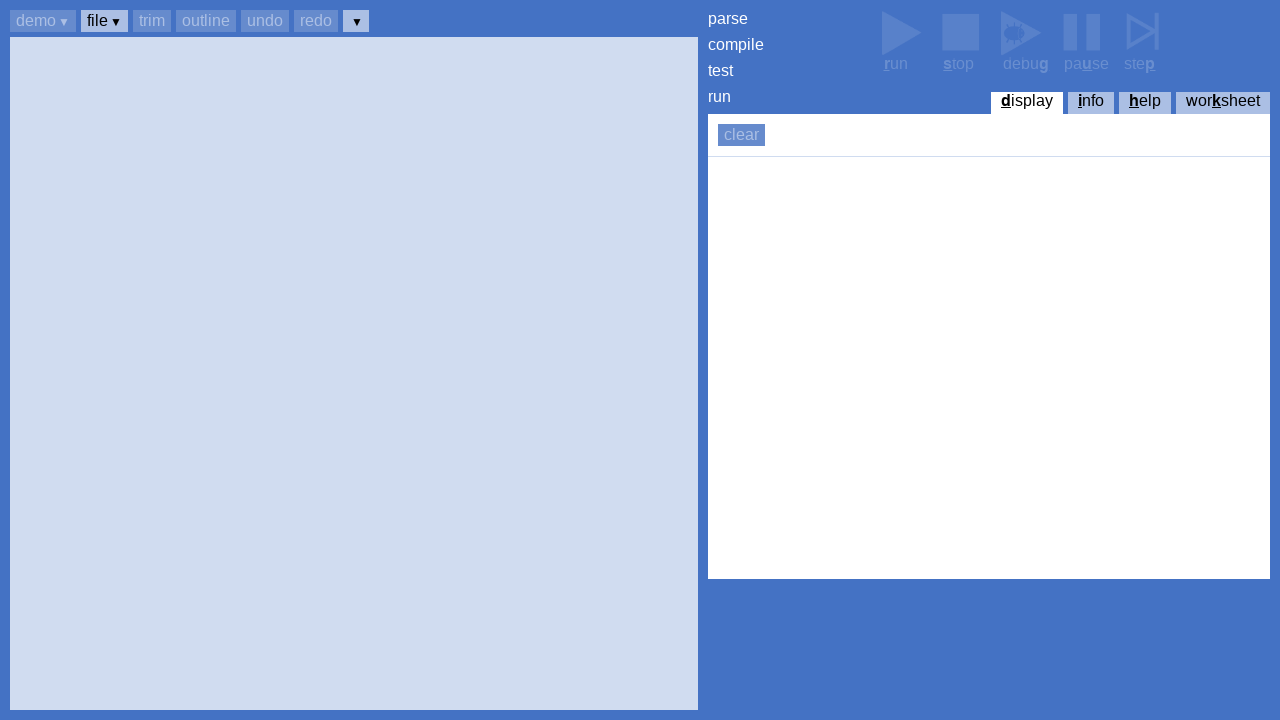

Verified debug/display panel is visible with clear button
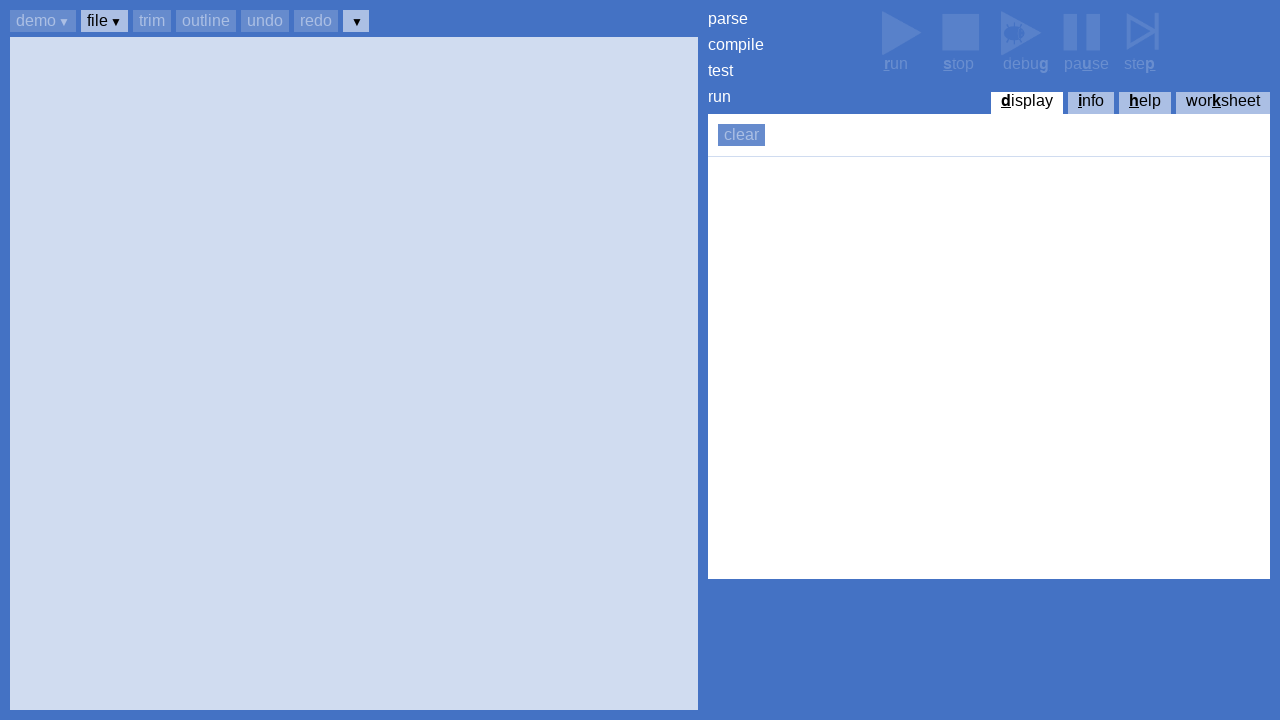

Pressed Ctrl+i to toggle panel visibility
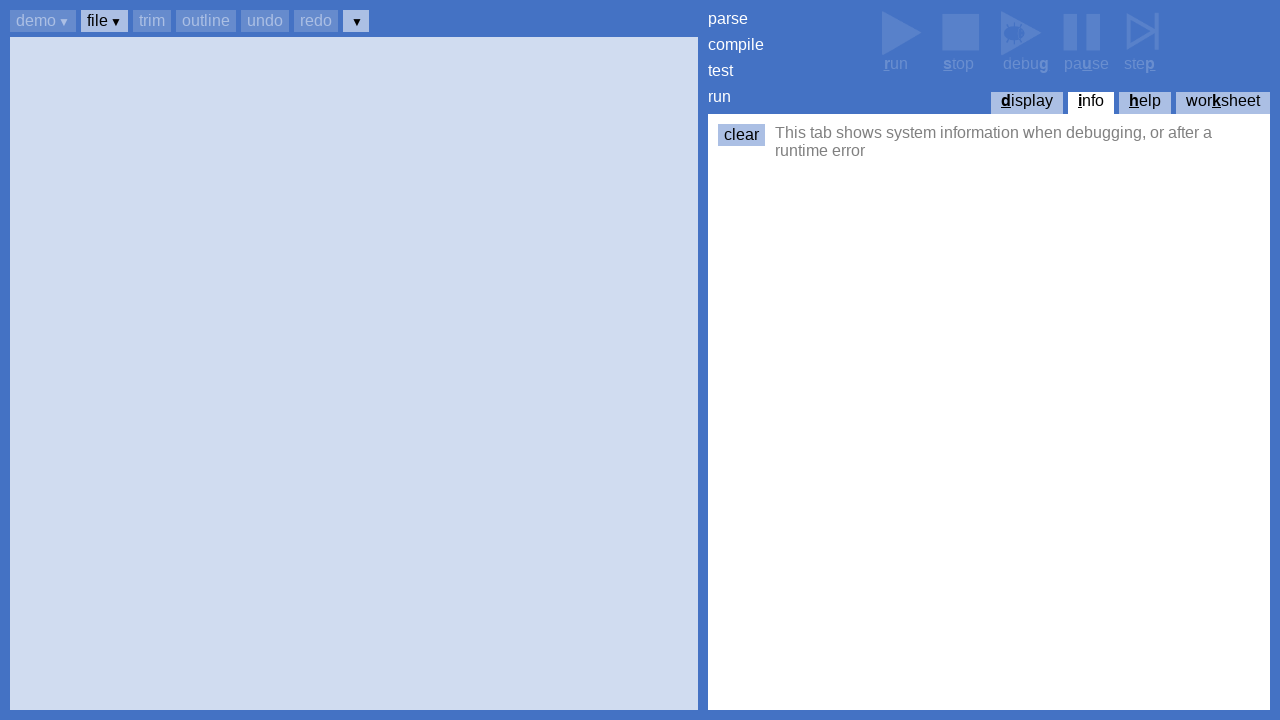

Verified debug/display panel is now hidden
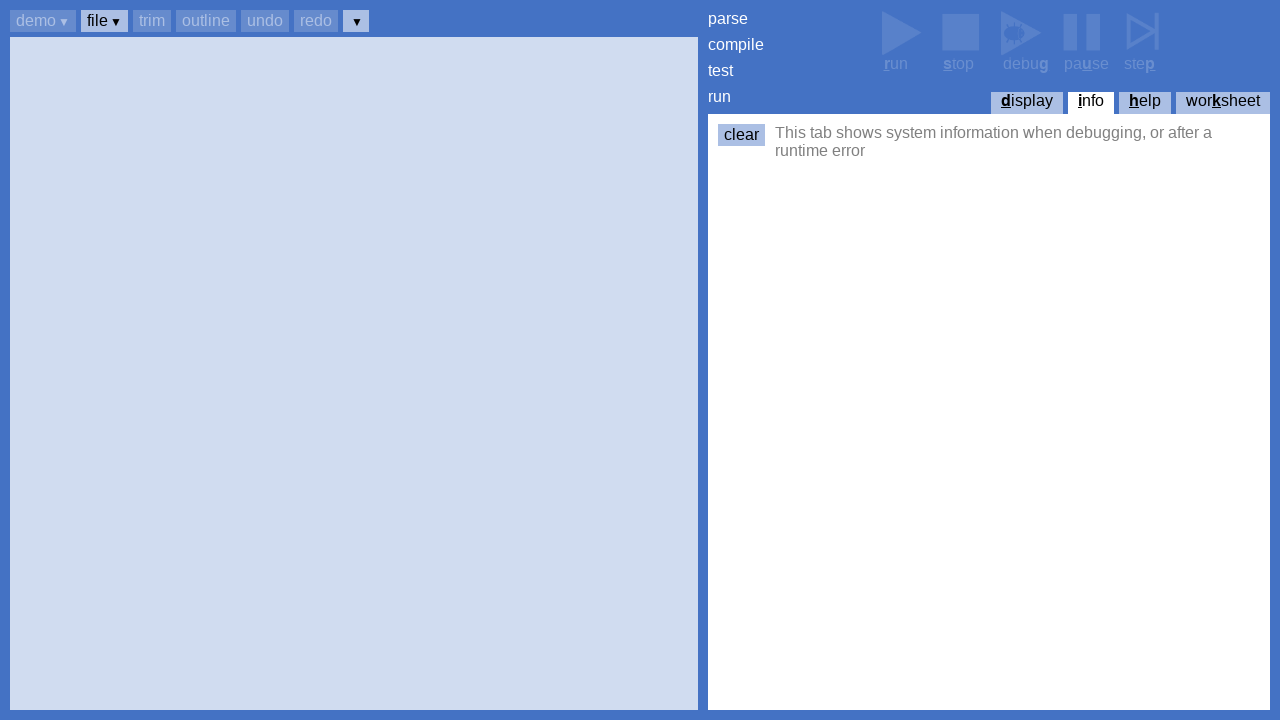

Pressed Ctrl+h to open help panel
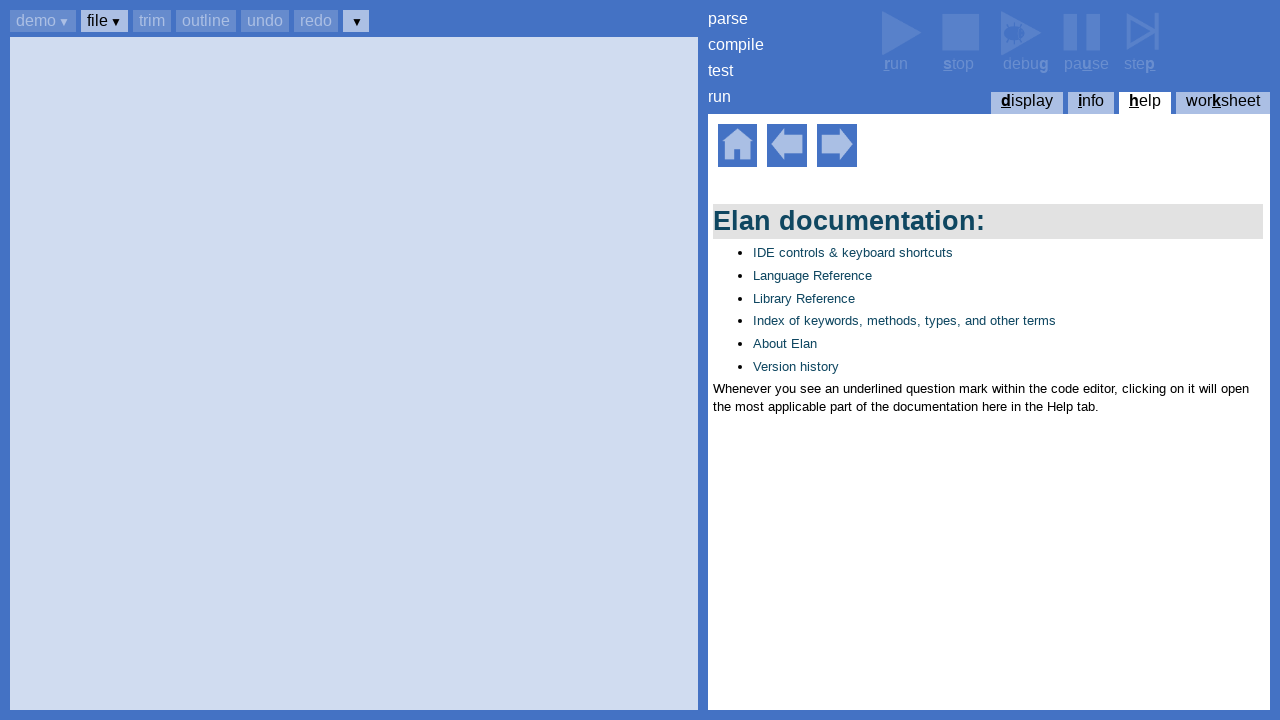

Verified help home panel is visible
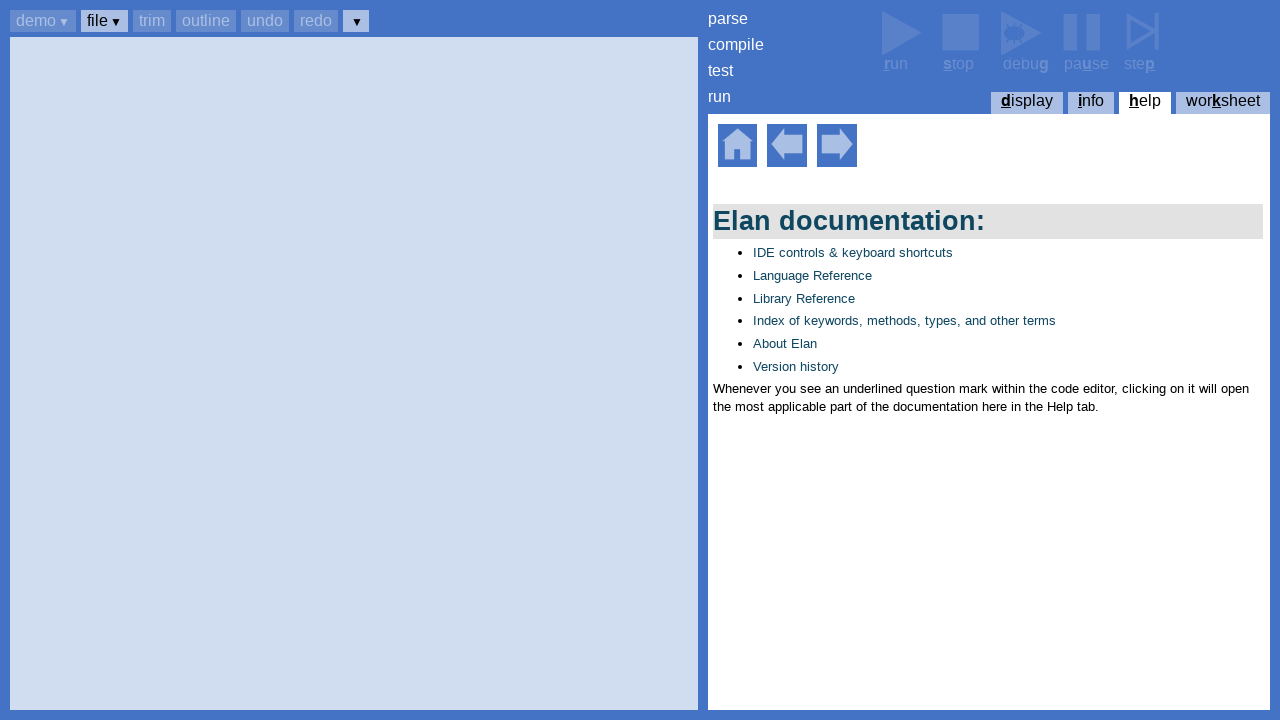

Pressed Ctrl+k to open worksheets panel
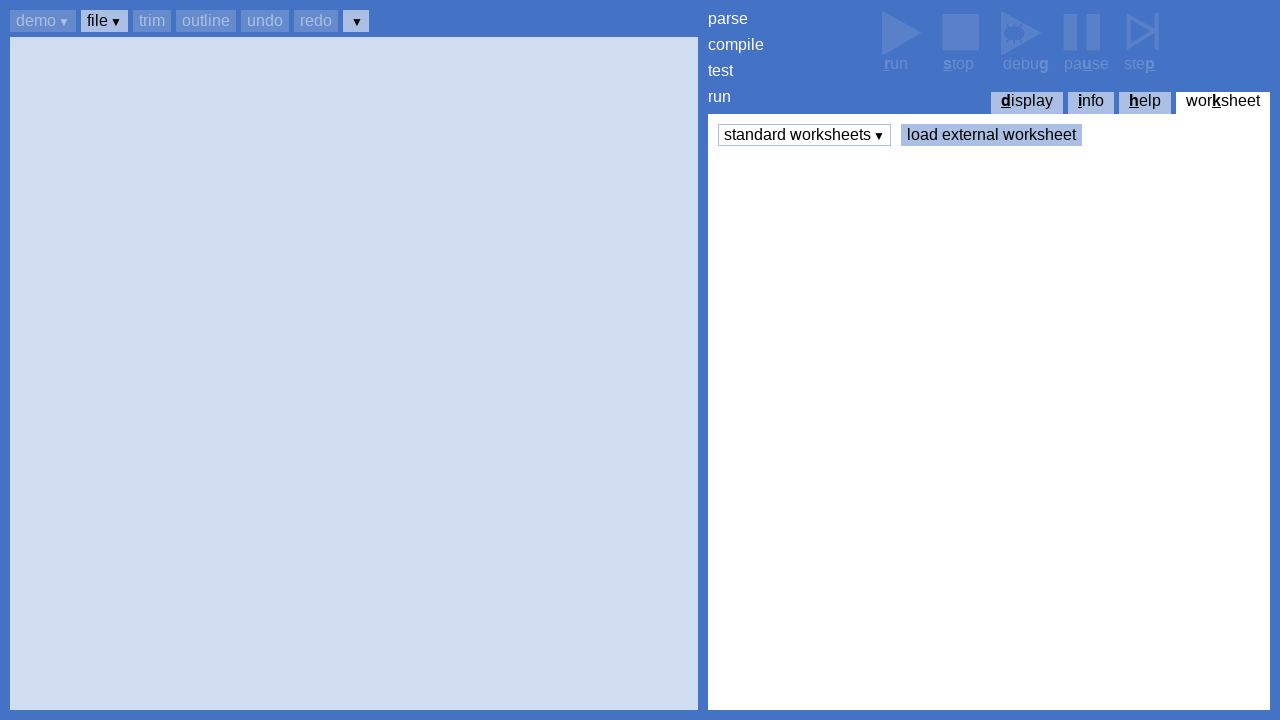

Verified worksheets panel is visible with standard worksheets button
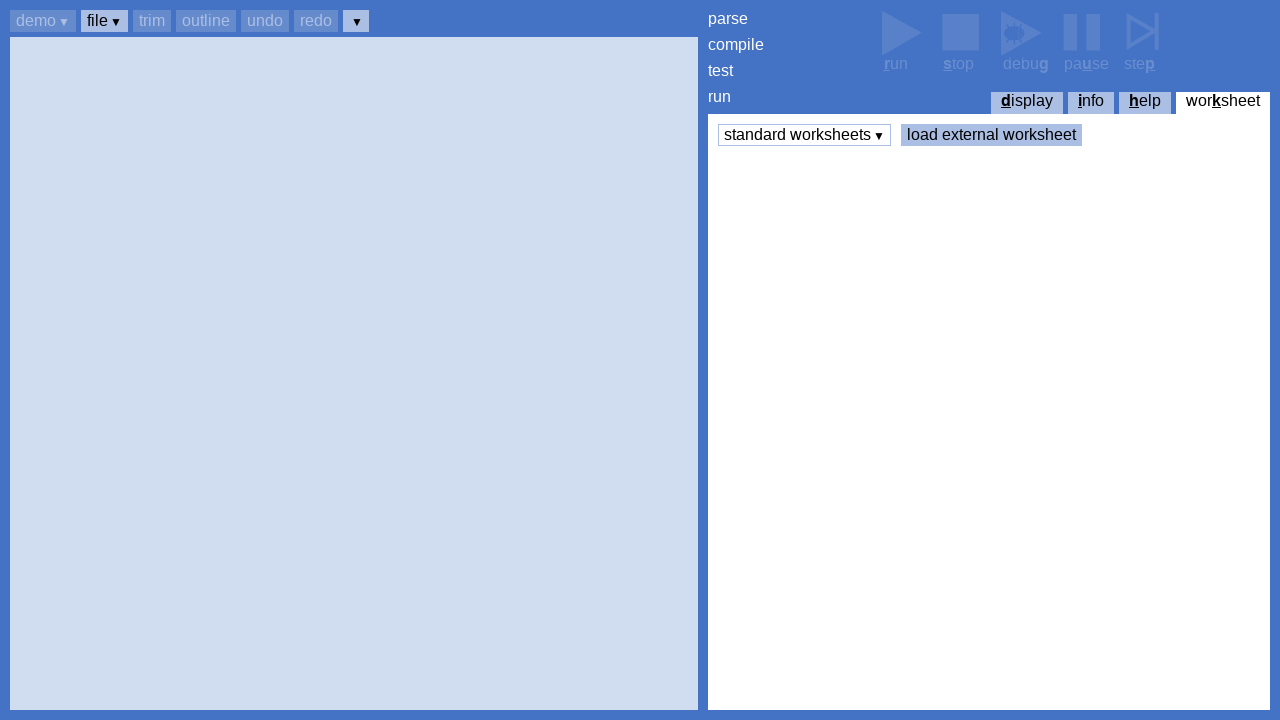

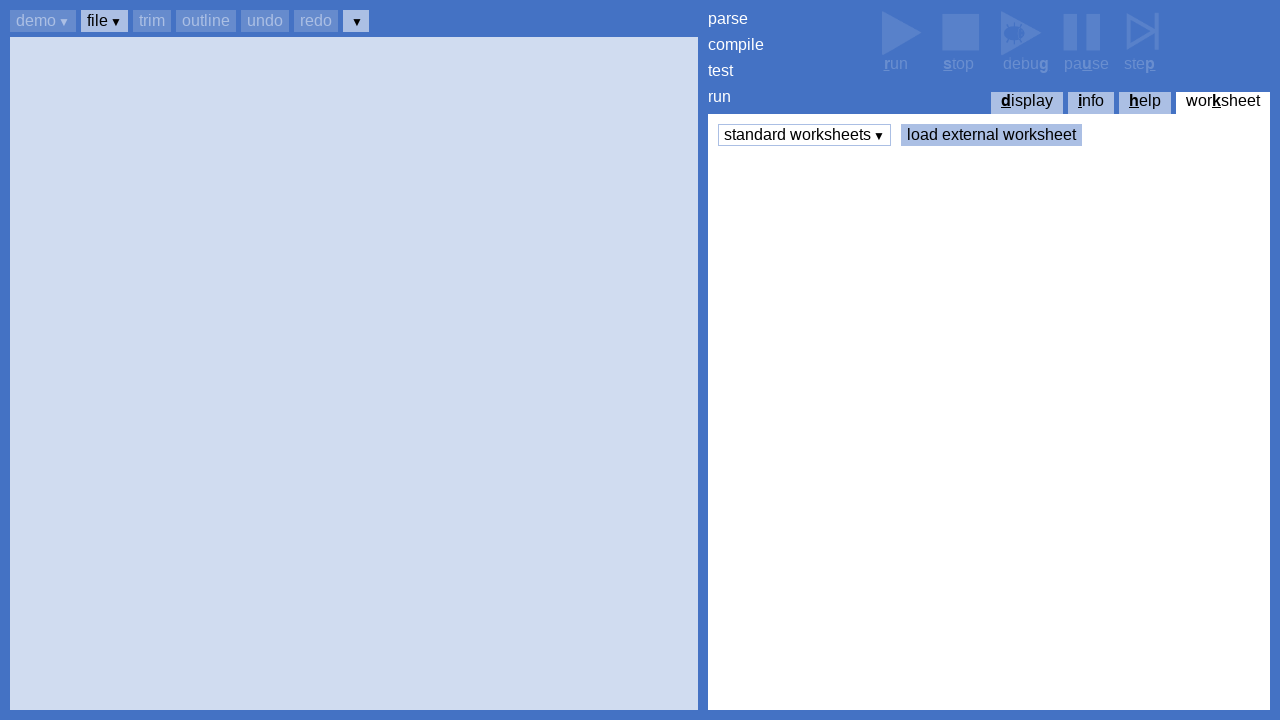